Tests drag and drop by offset, dragging an element by calculated x/y distance

Starting URL: https://www.selenium.dev/selenium/web/mouse_interaction.html

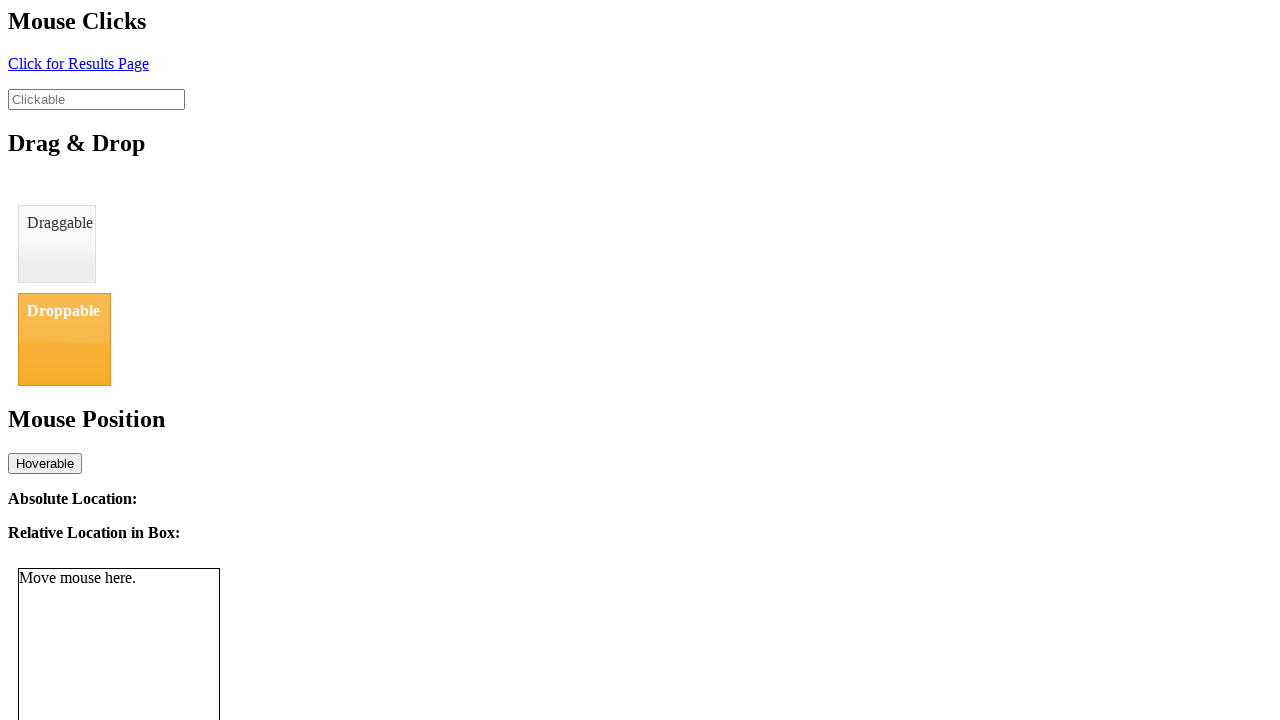

Located draggable element with id 'draggable'
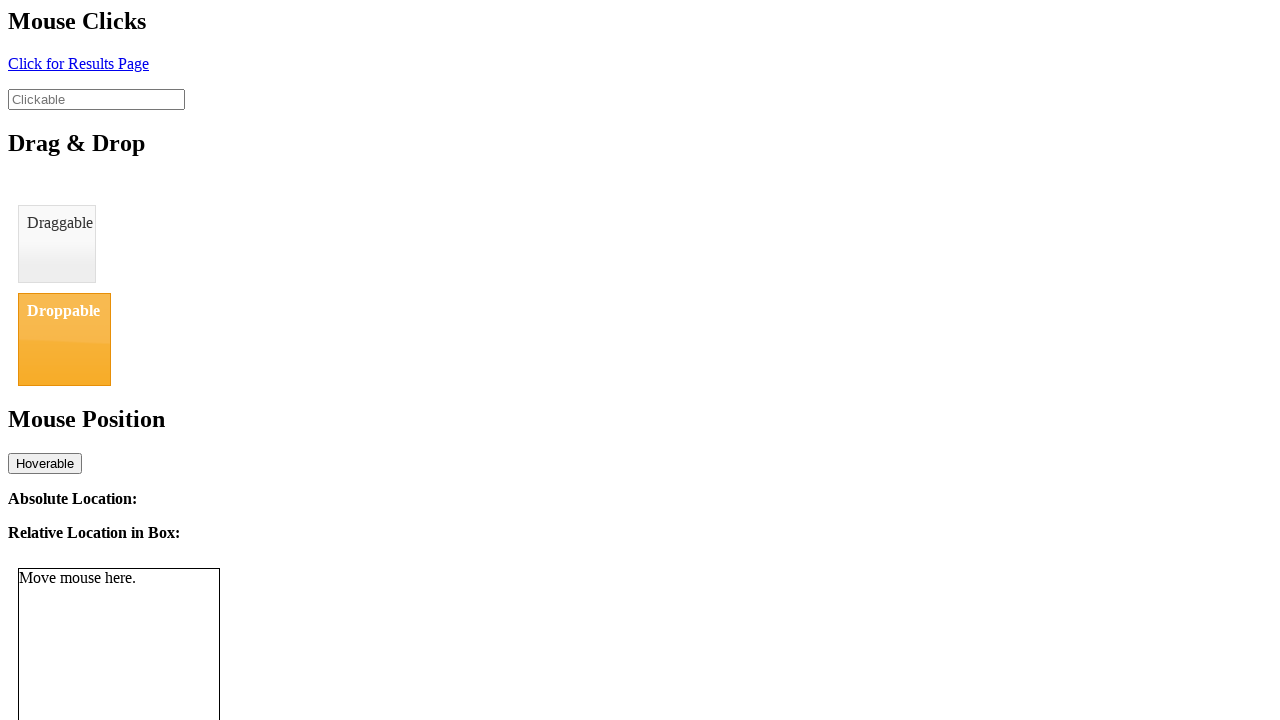

Located droppable element with id 'droppable'
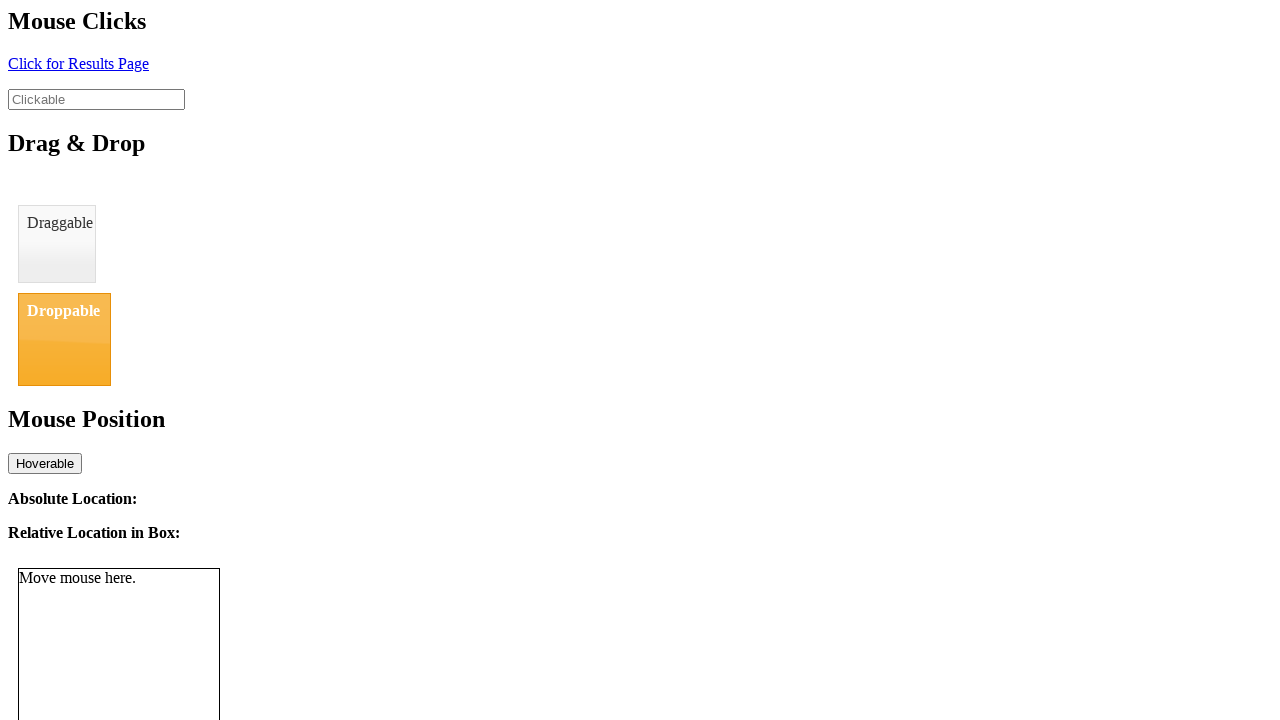

Retrieved bounding box of draggable element
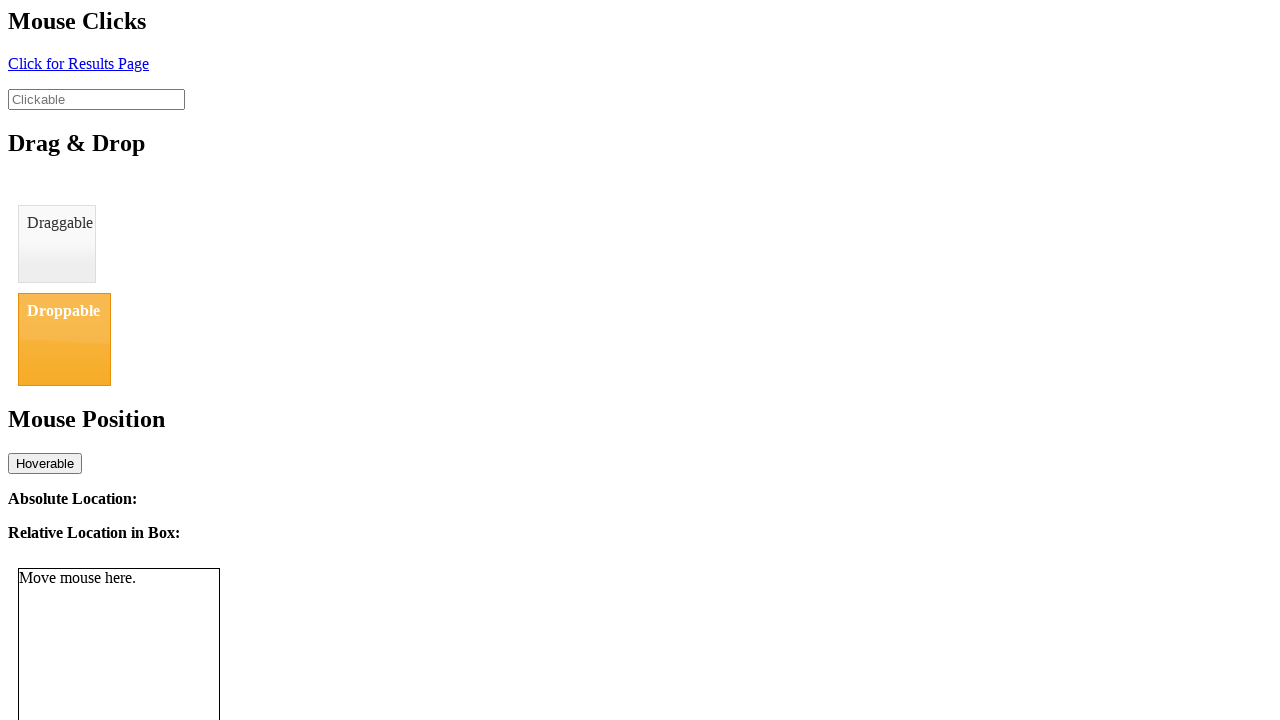

Retrieved bounding box of droppable element
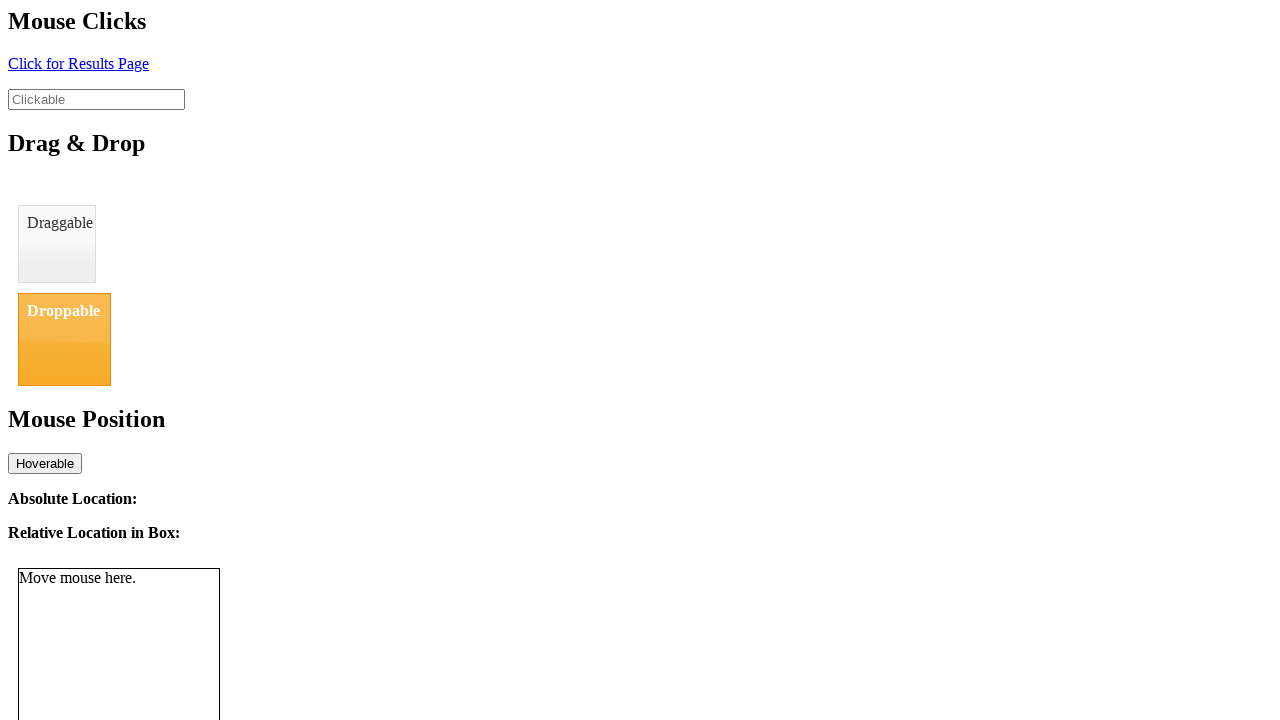

Calculated center coordinates of draggable element
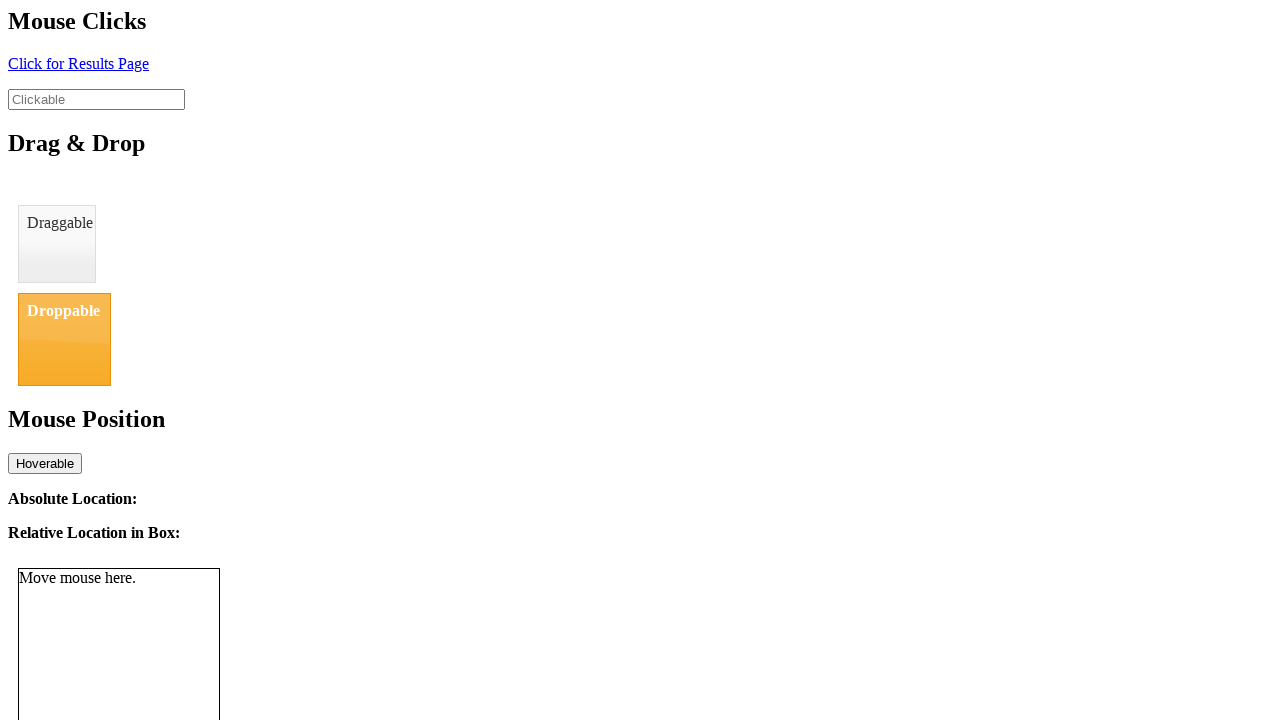

Calculated center coordinates of droppable element
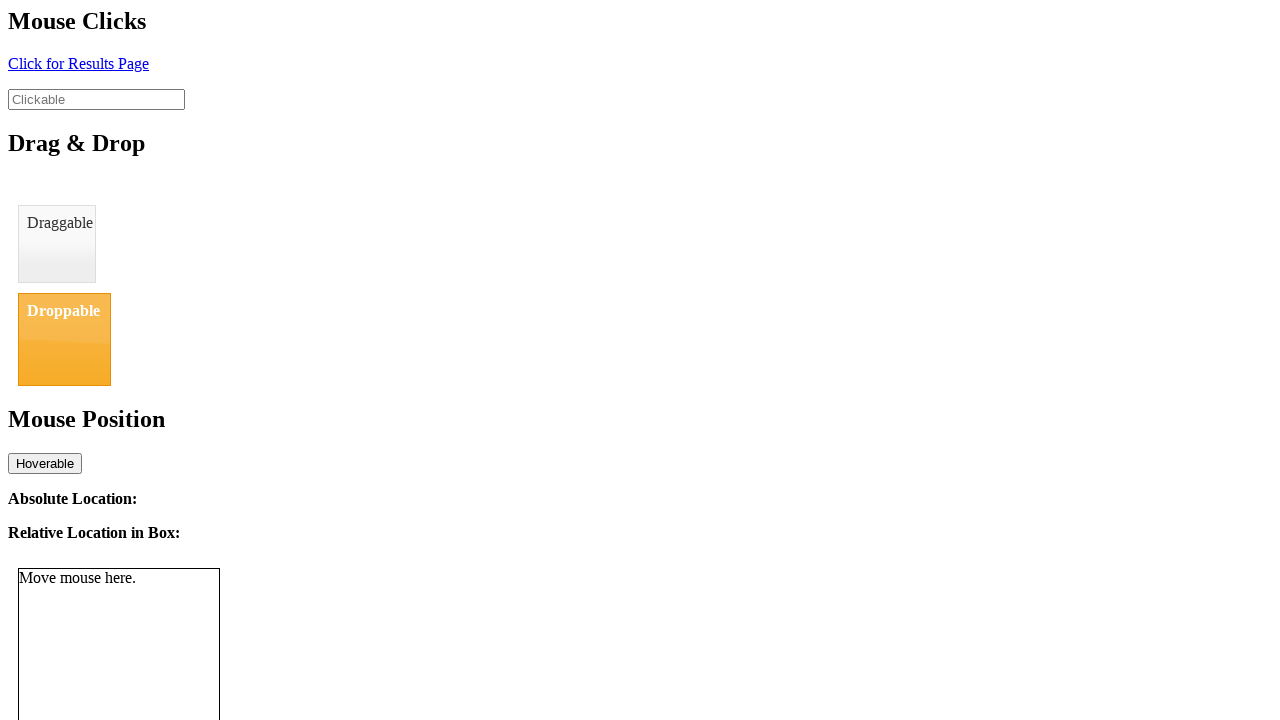

Moved mouse to center of draggable element at (57, 244)
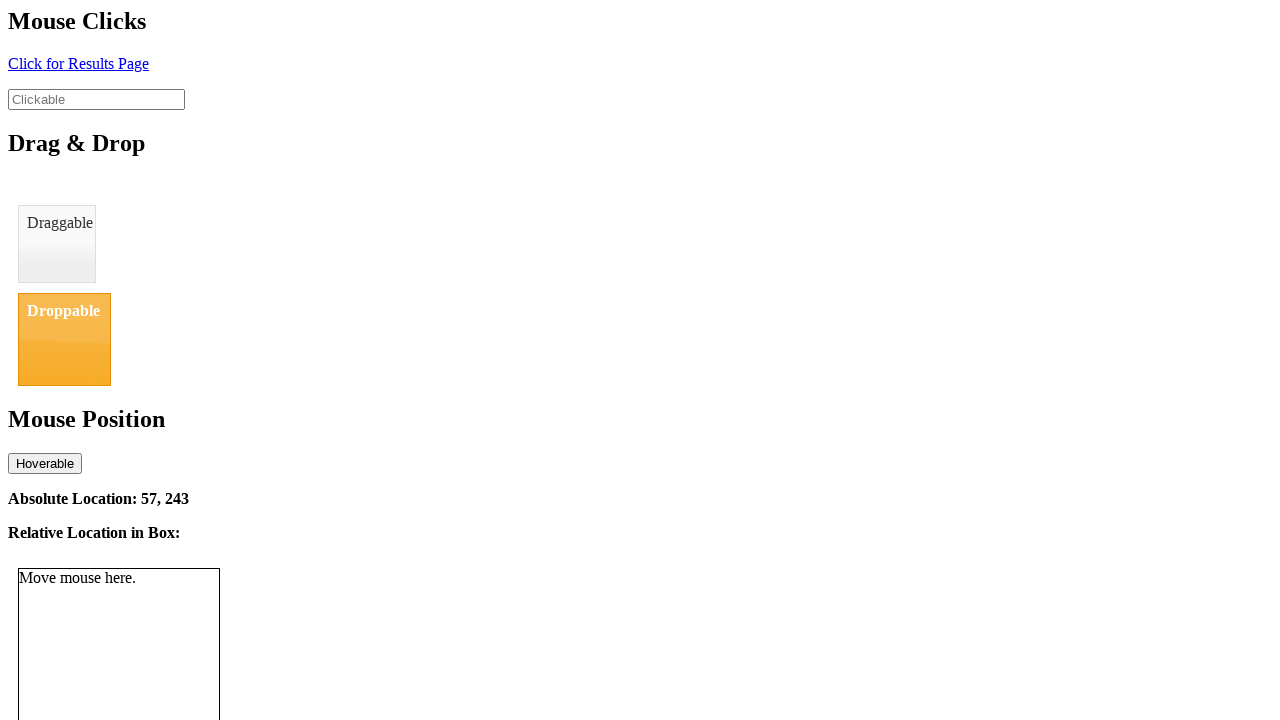

Pressed mouse button down on draggable element at (57, 244)
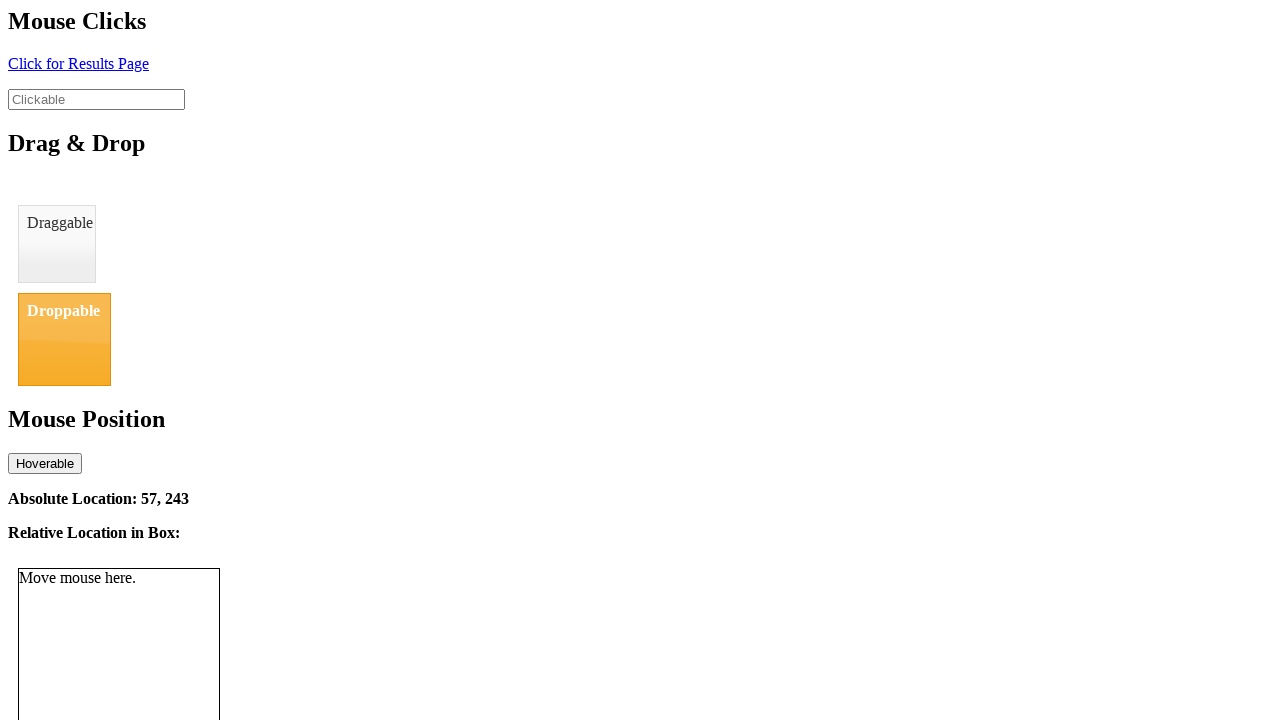

Moved mouse to center of droppable element at (64, 339)
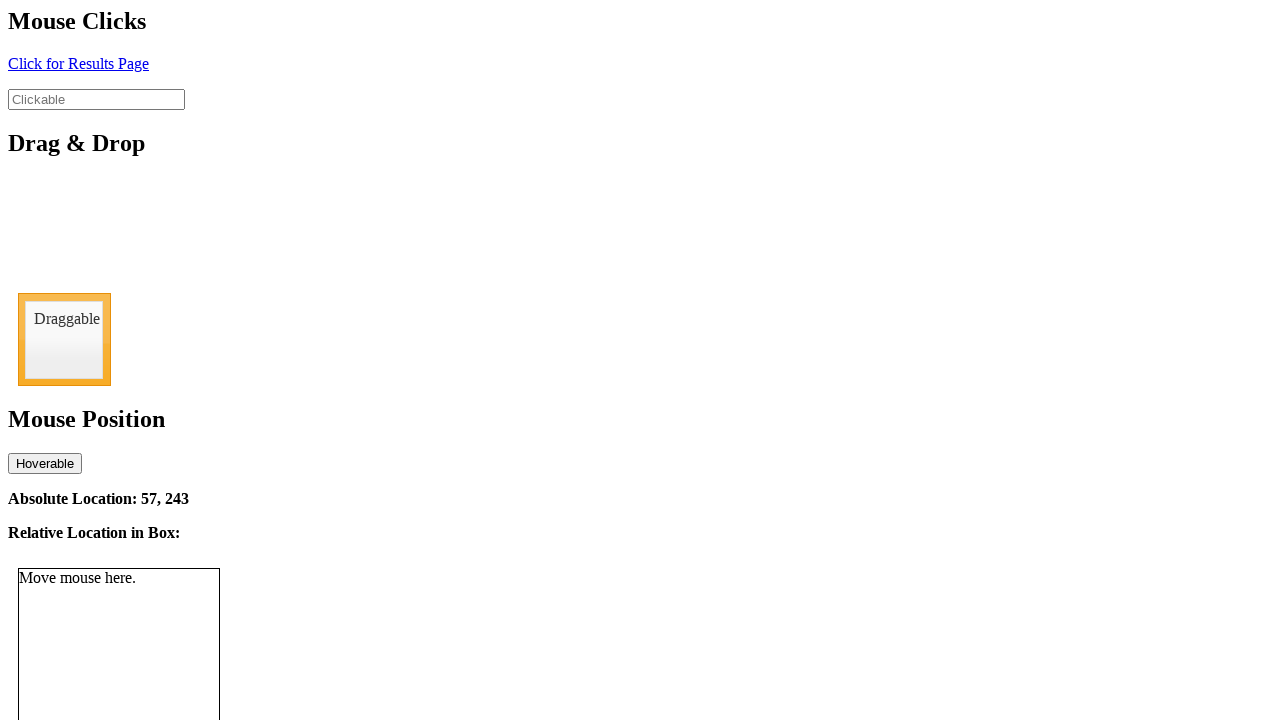

Released mouse button to complete drag and drop at (64, 339)
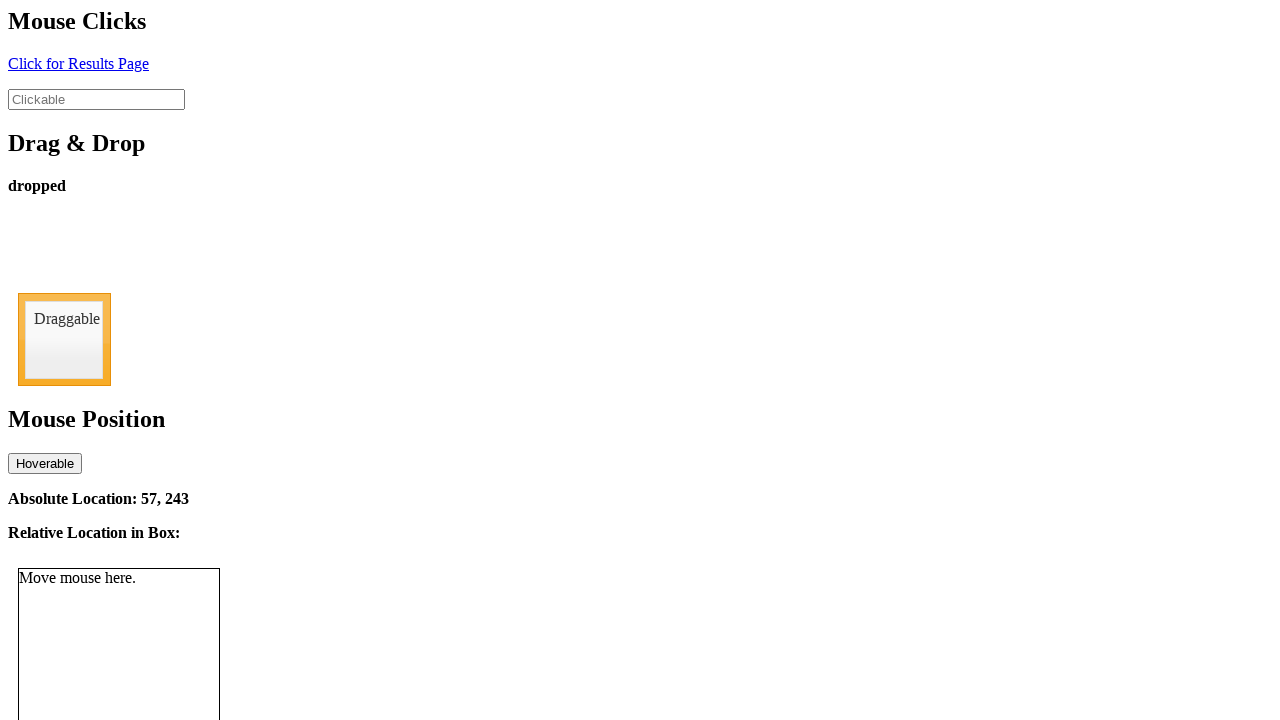

Waited for drop status element to appear, confirming successful drag and drop
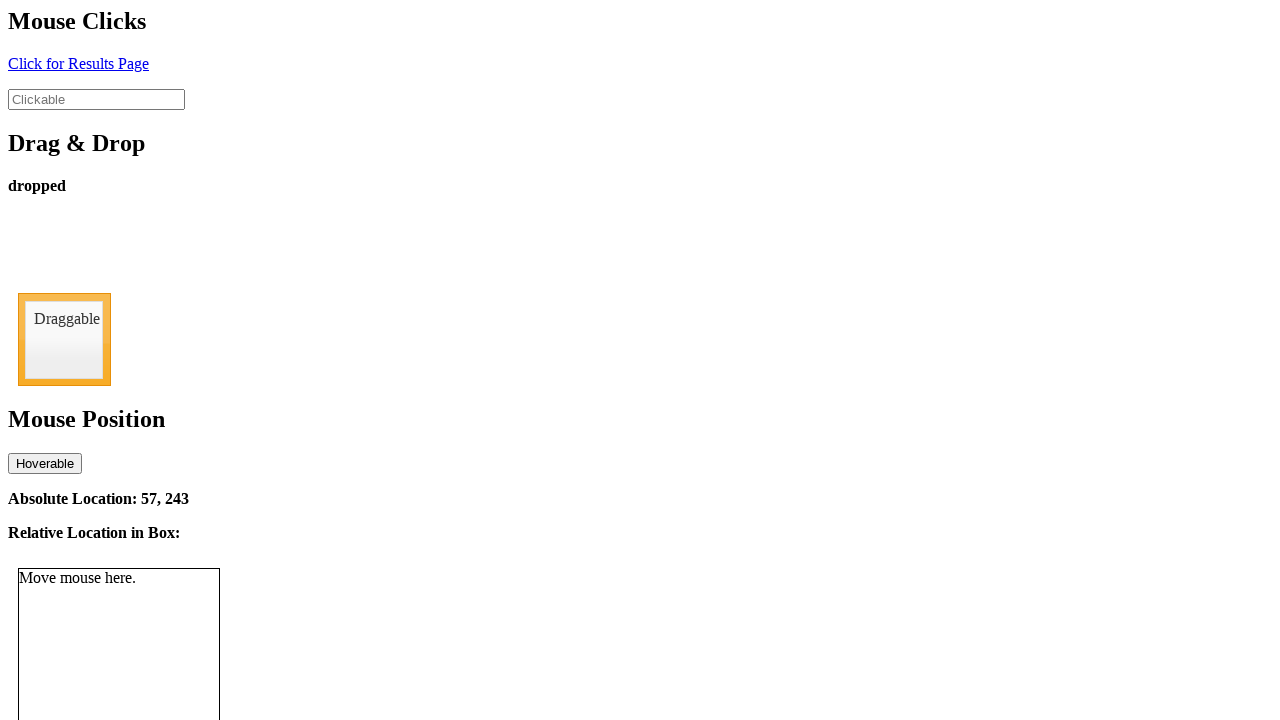

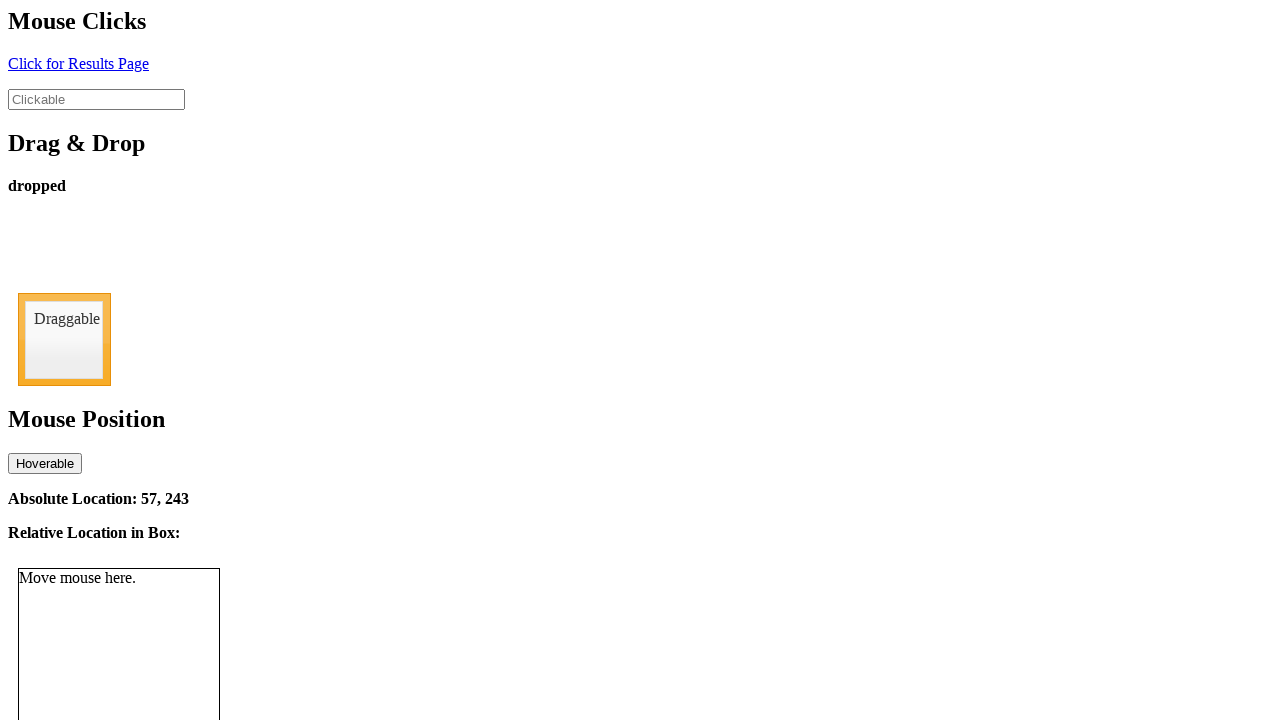